Tests drag and drop functionality by dragging an element with id 'angular' to a drop area

Starting URL: http://demo.automationtesting.in/Static.html

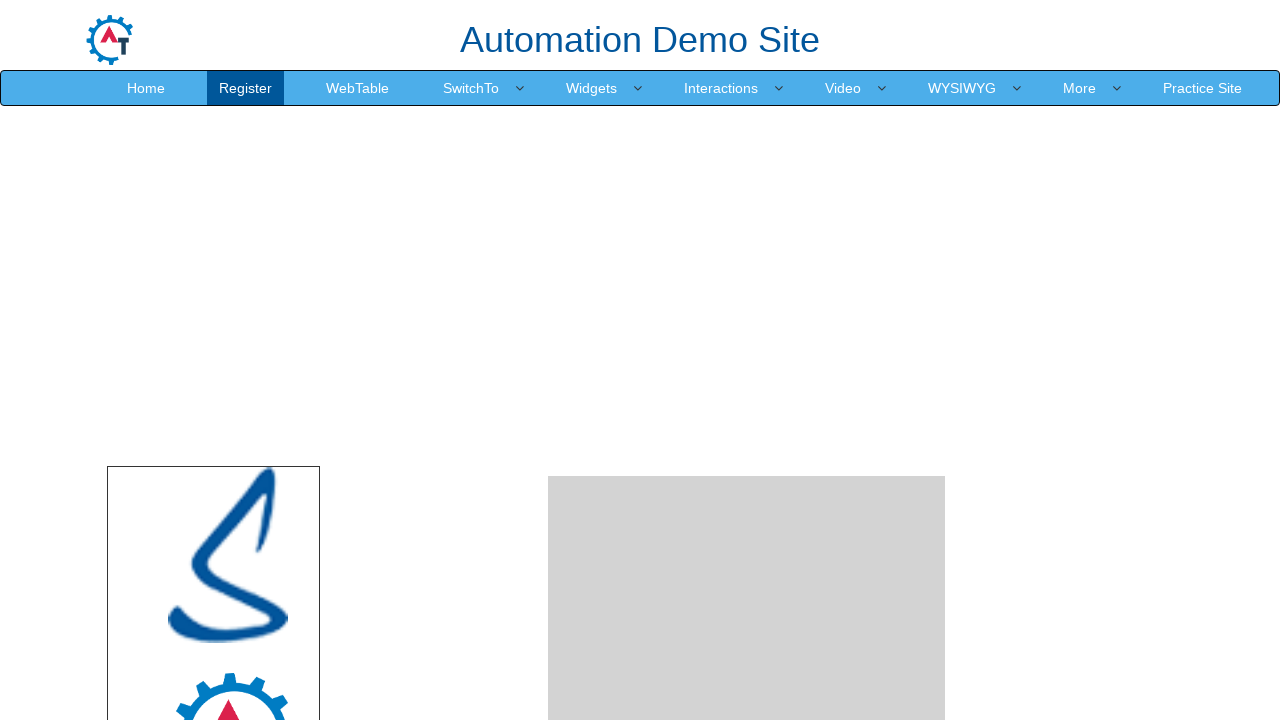

Located source element with id 'angular'
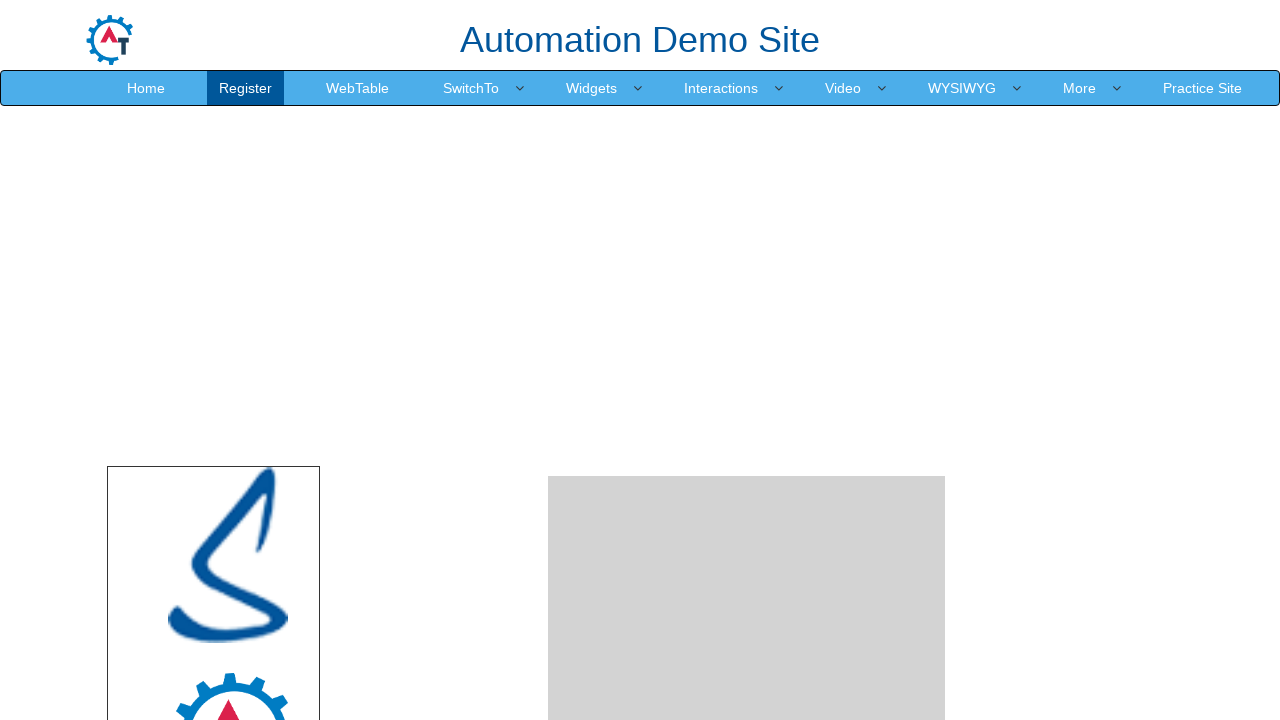

Located destination drop area
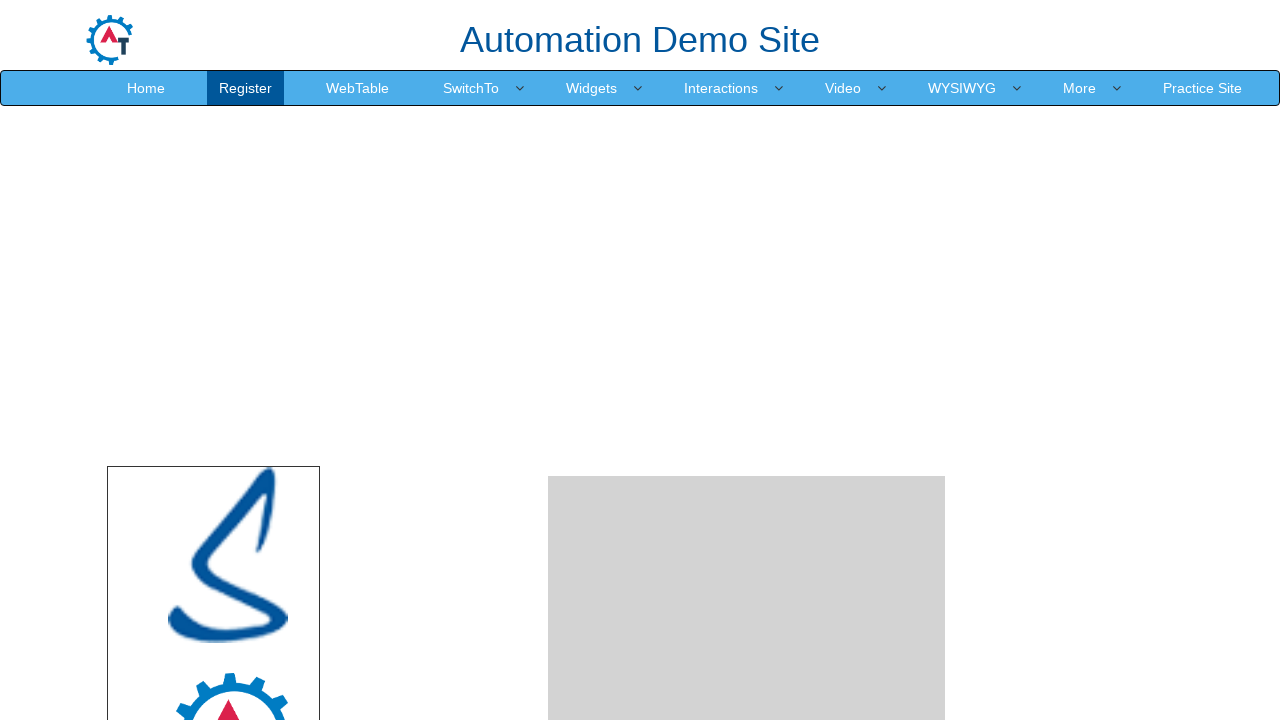

Dragged element with id 'angular' to drop area at (747, 481)
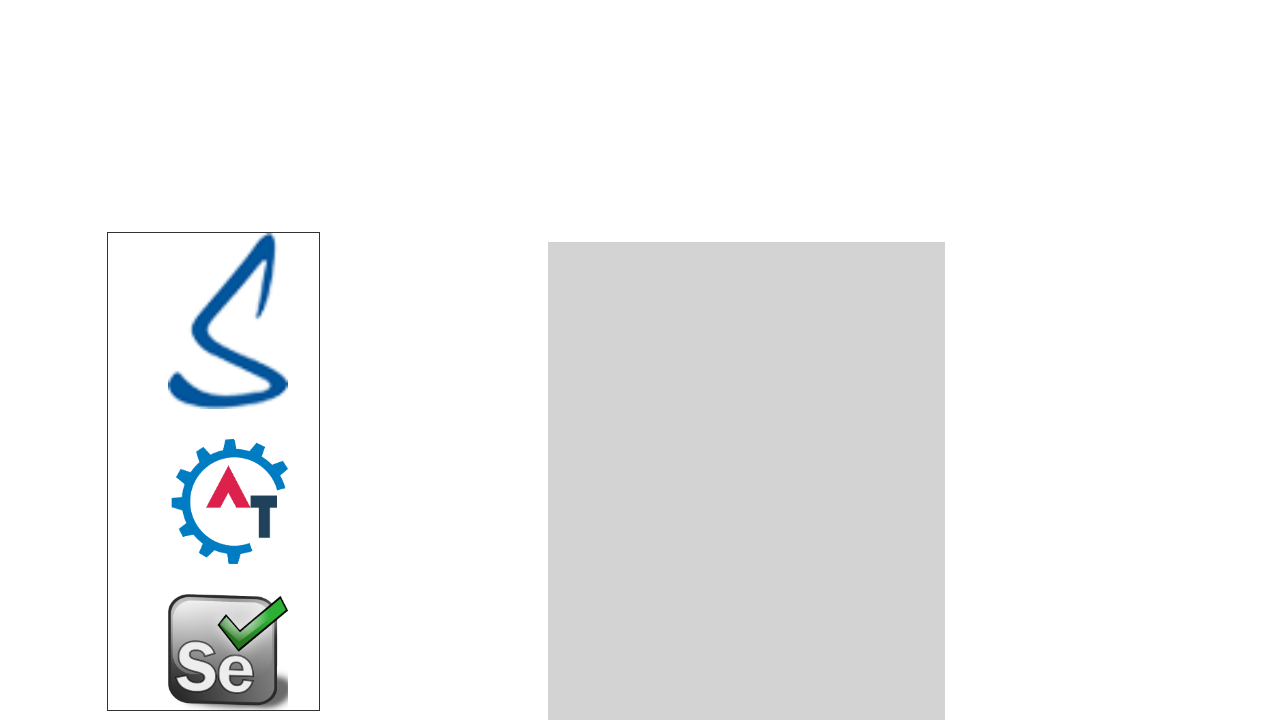

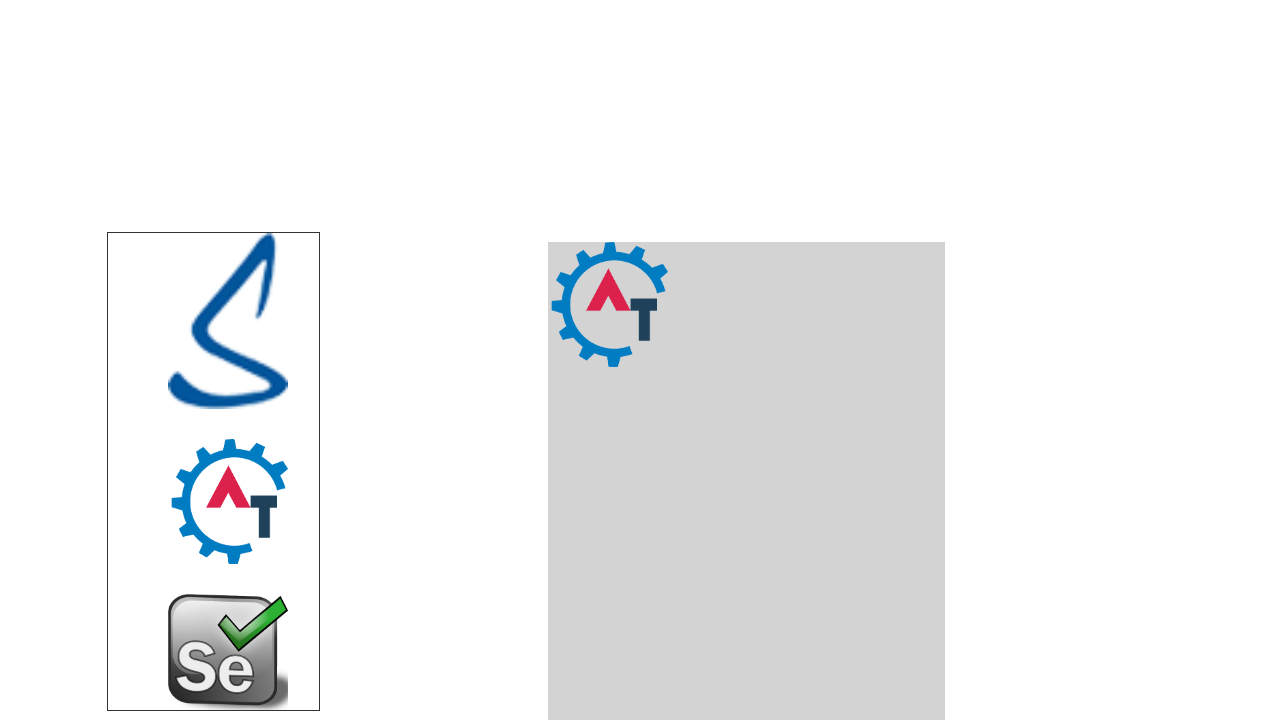